Opens a GitHub Pages site, maximizes the window, and locates an element with the class "silly" to verify its presence

Starting URL: https://esickert.github.io

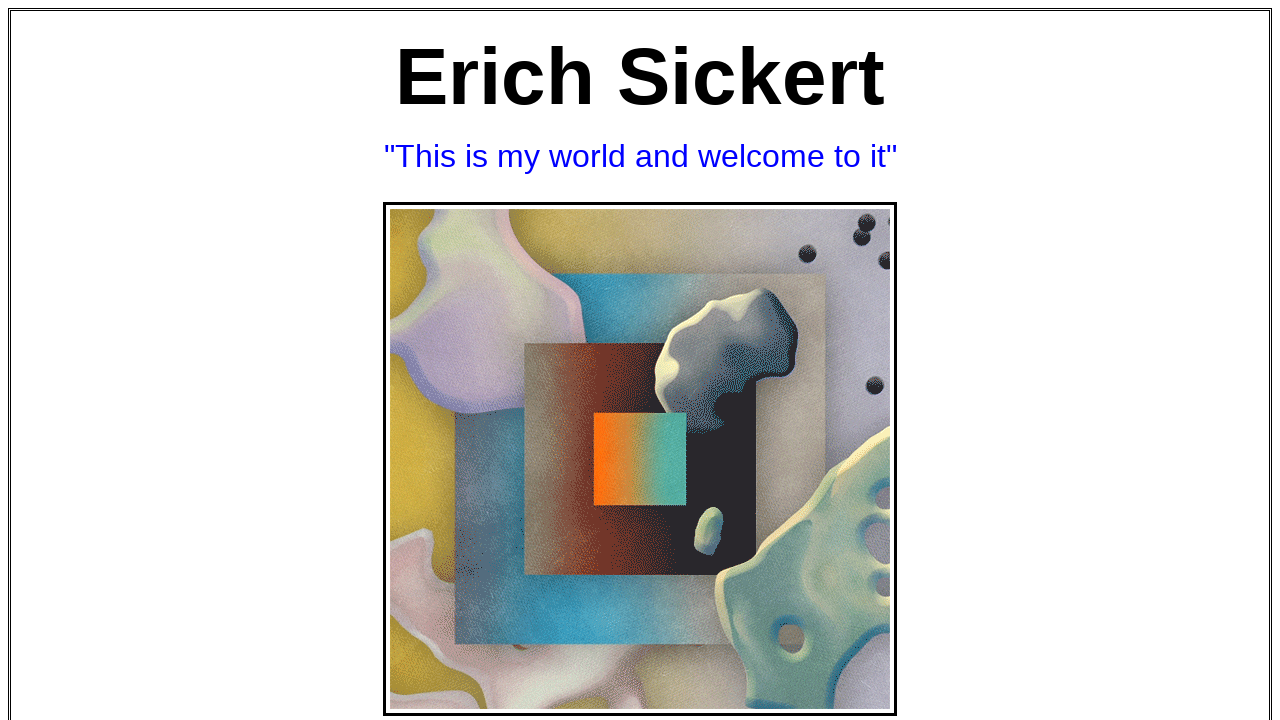

Set viewport size to 1920x1080
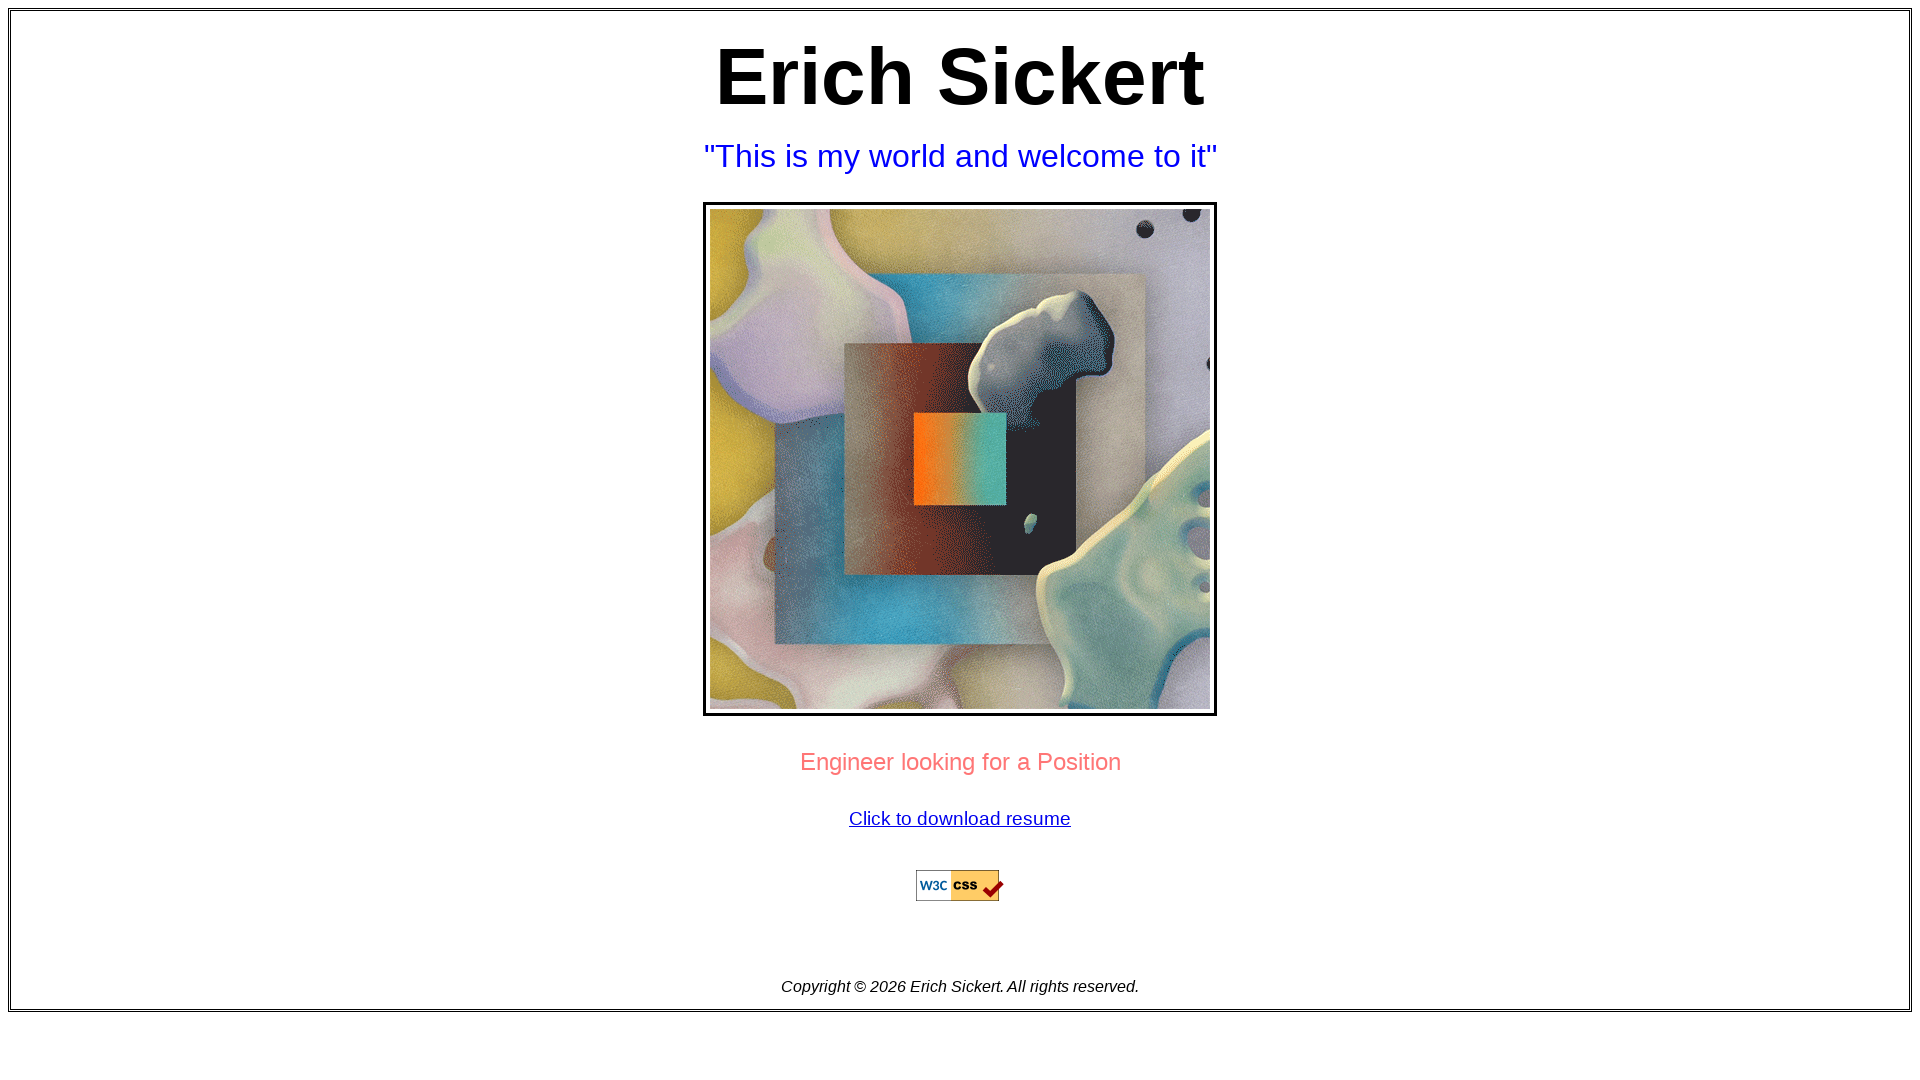

Element with class 'silly' appeared on the page
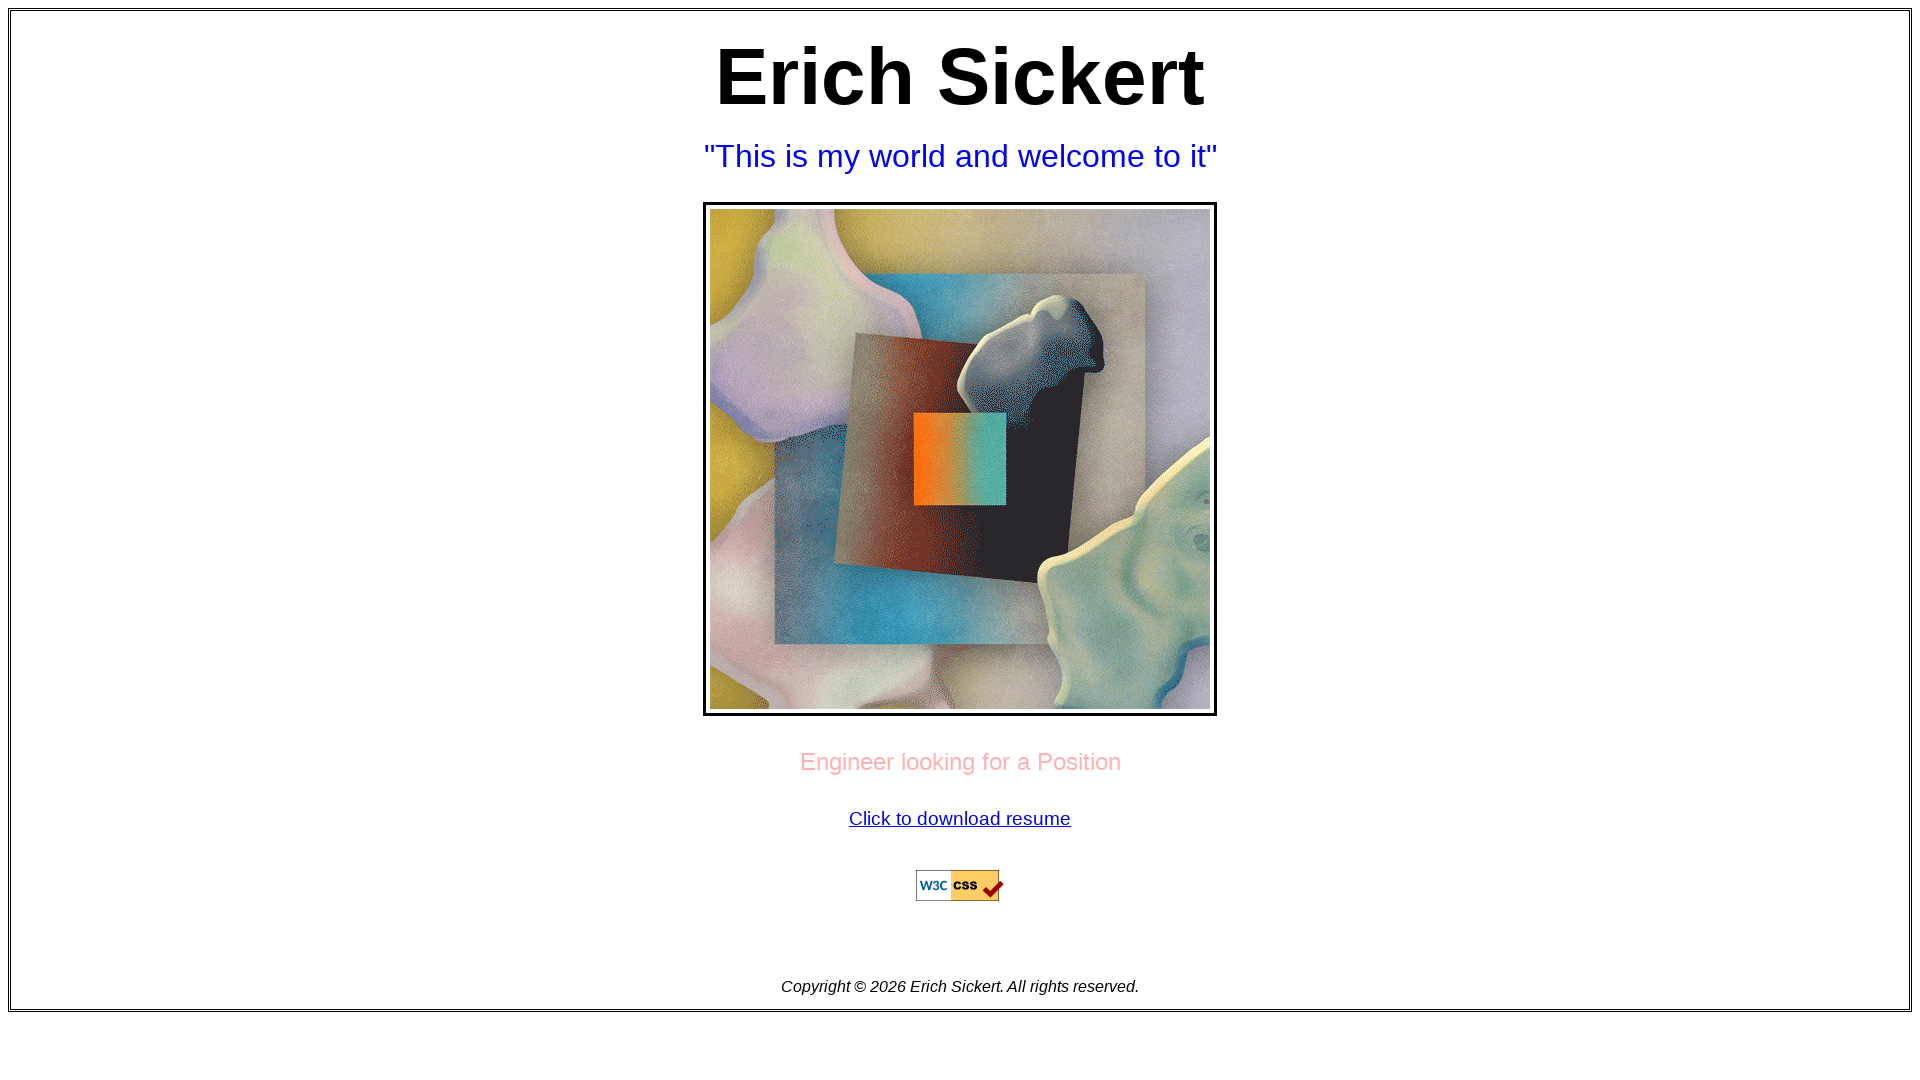

Located element with class 'silly'
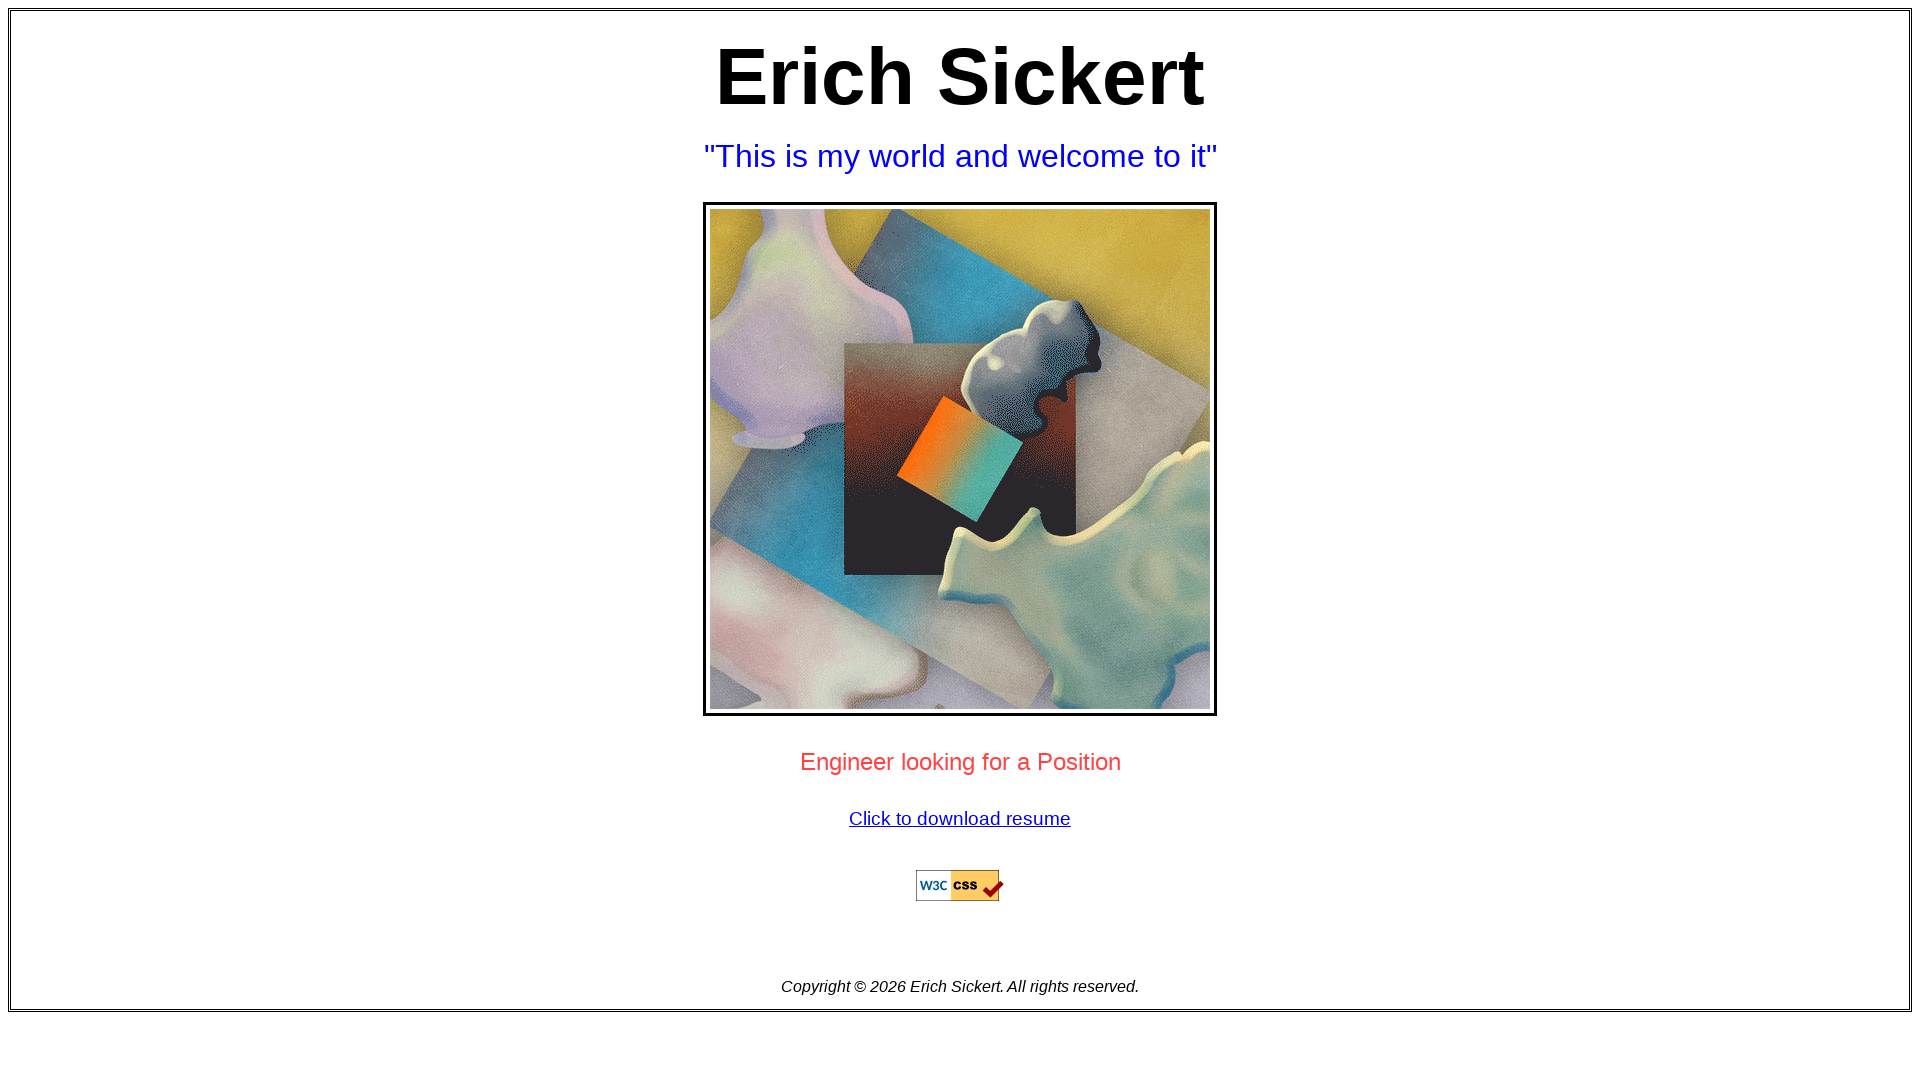

Retrieved text content from 'silly' element
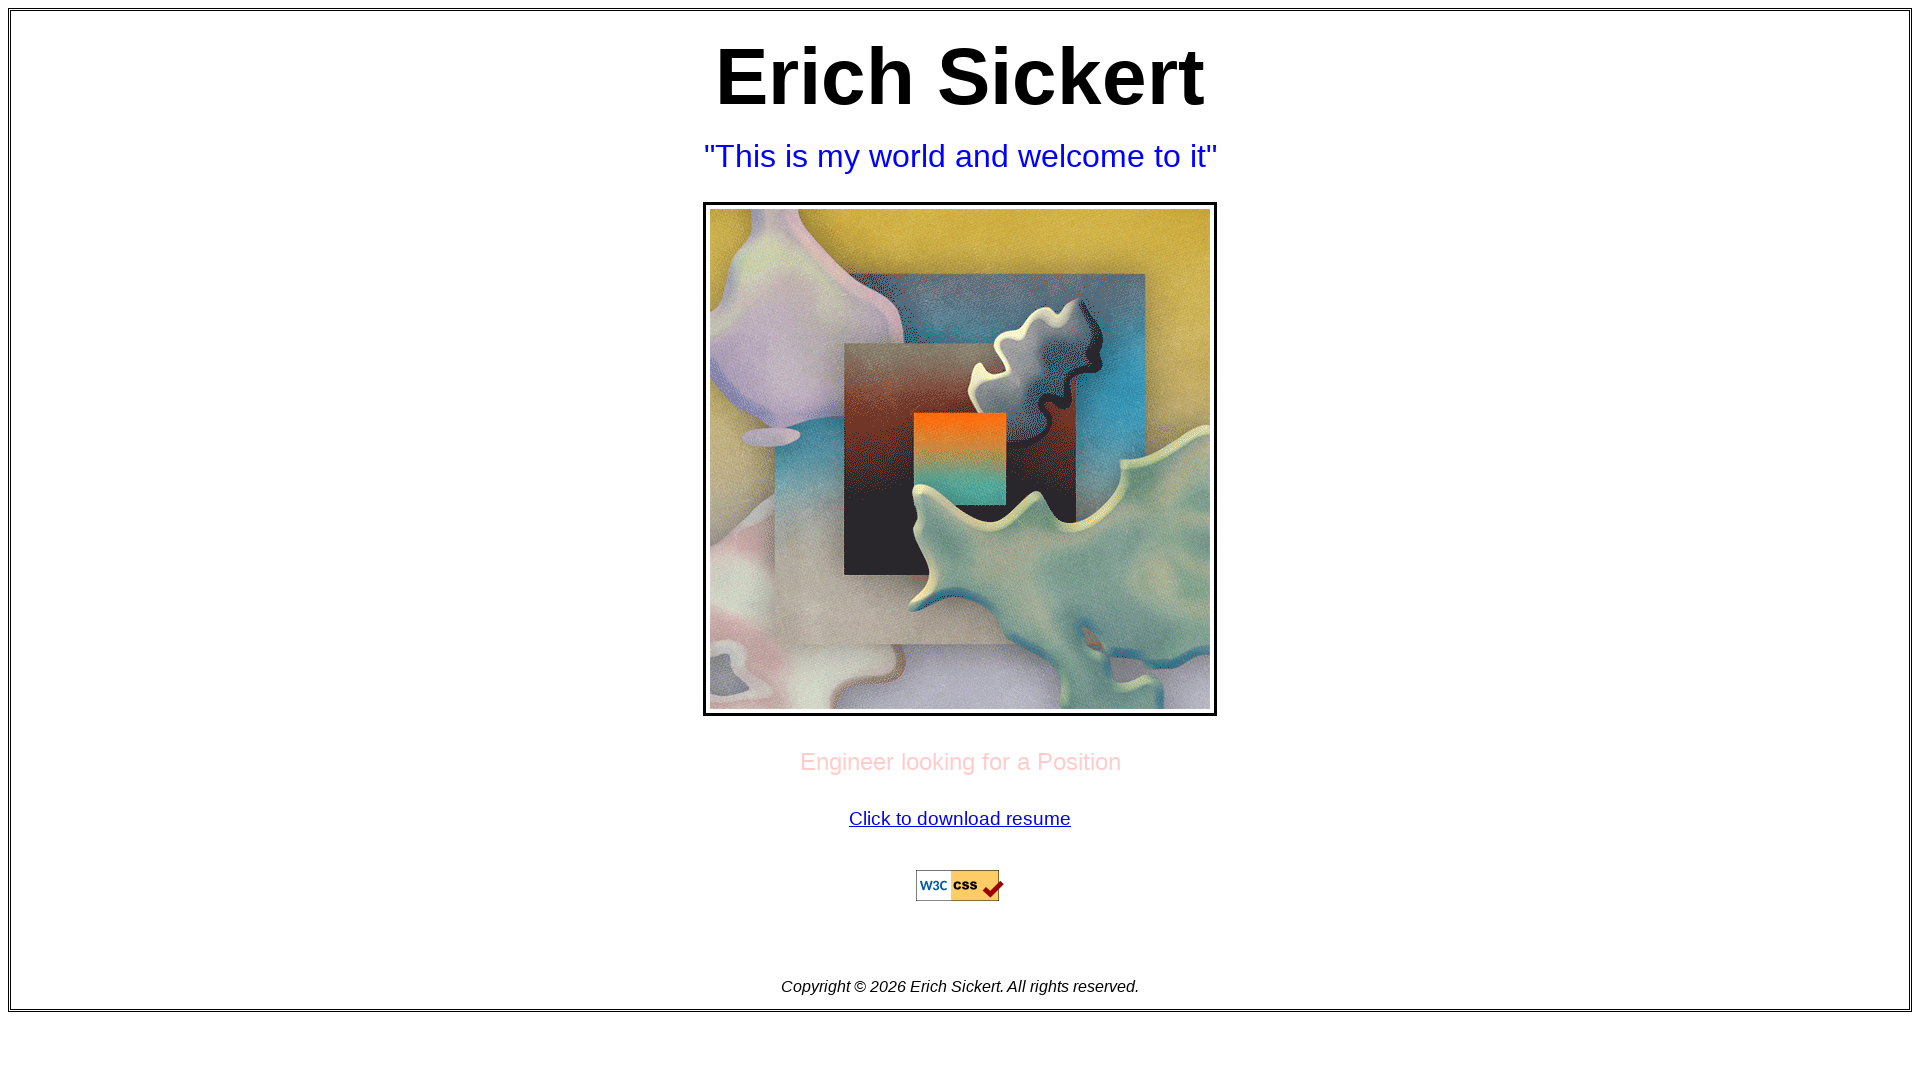

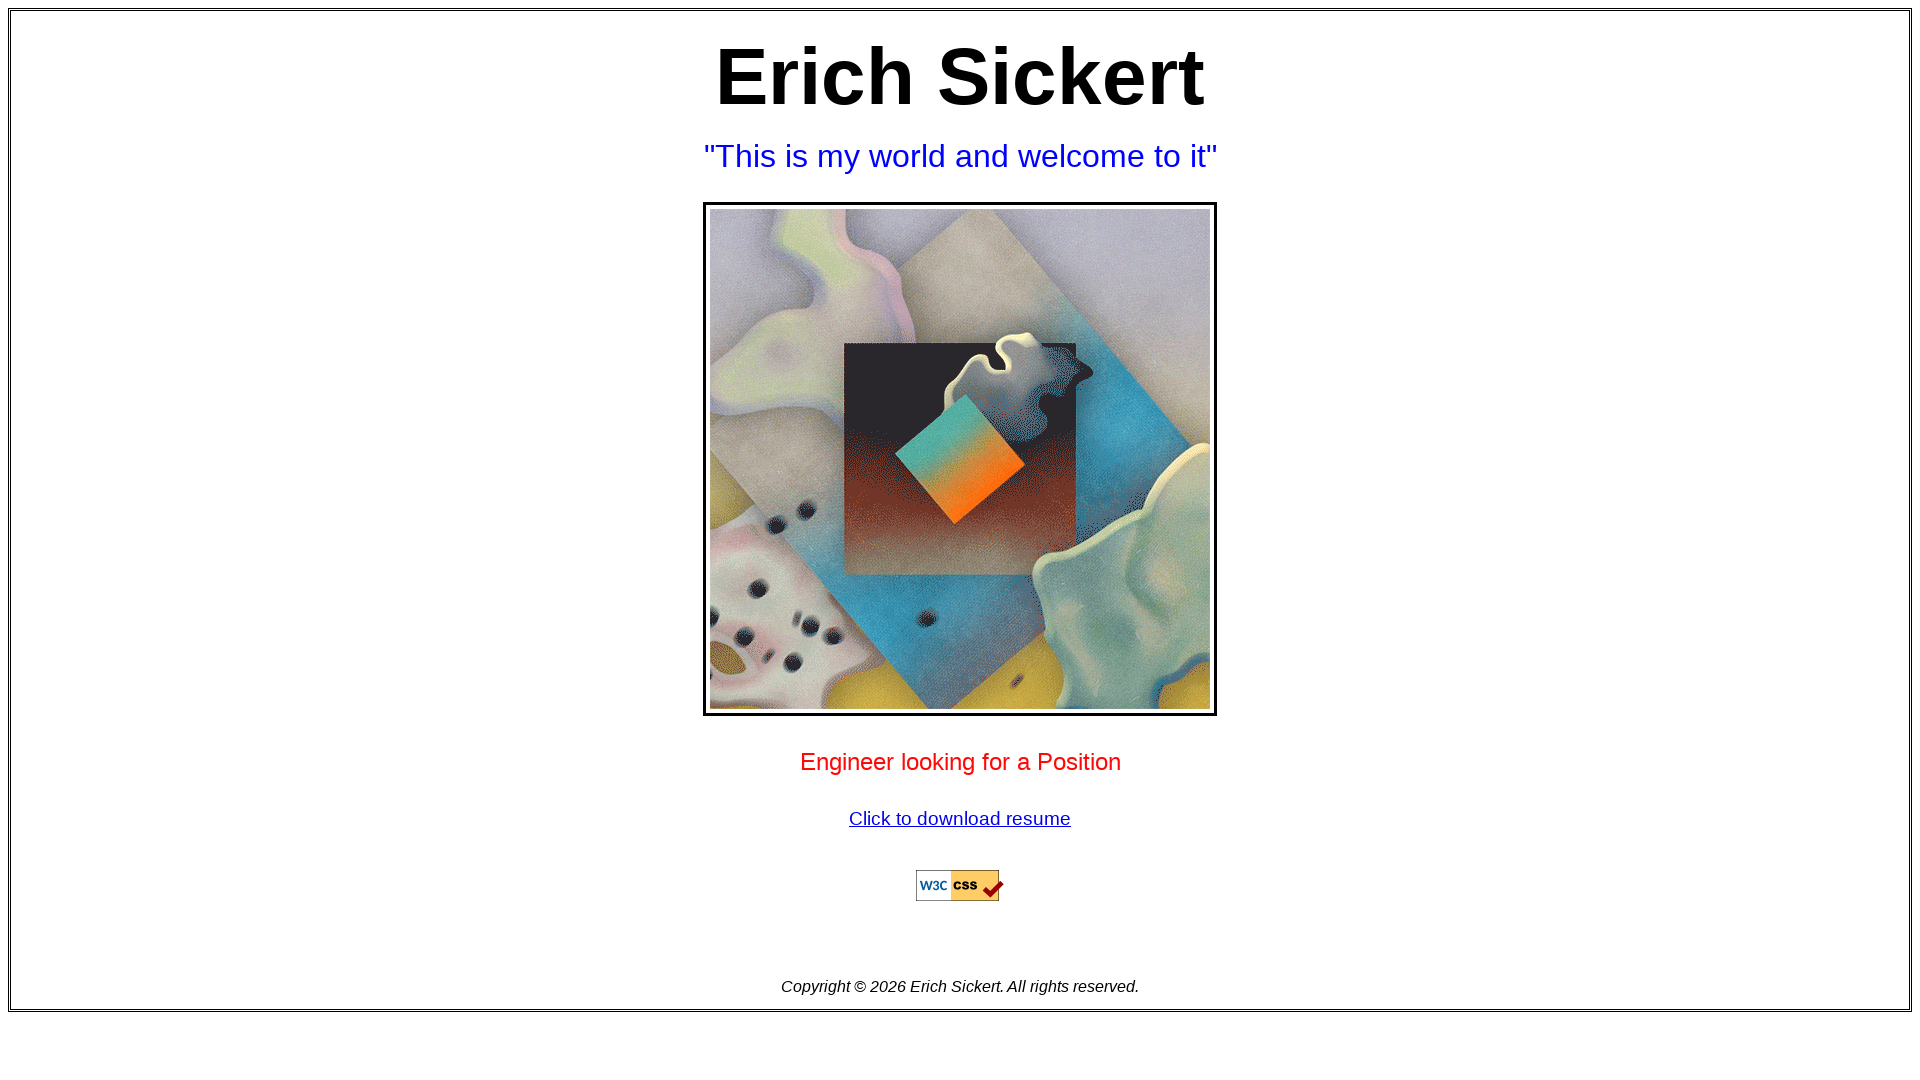